Tests form validation when employee number is empty, expecting the employee number error to be displayed while directivo error is hidden.

Starting URL: https://elenarivero.github.io/Ejercicio2/index.html

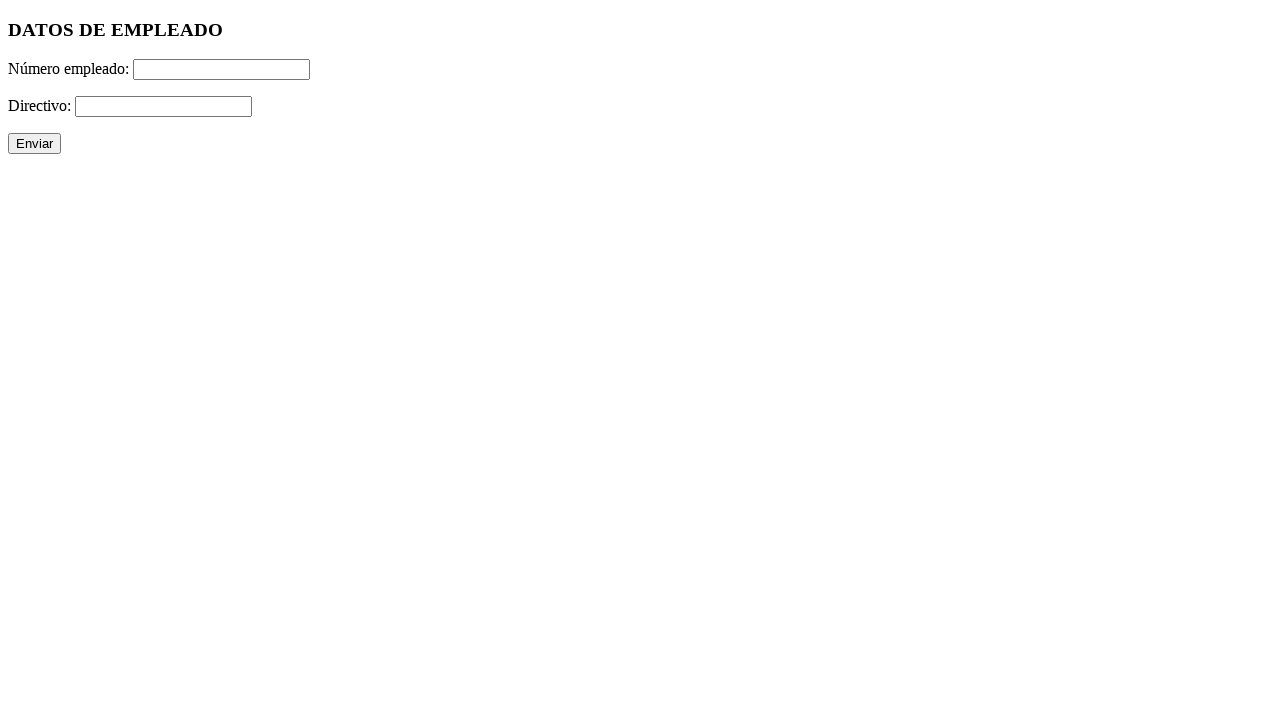

Left employee number field empty on #numero
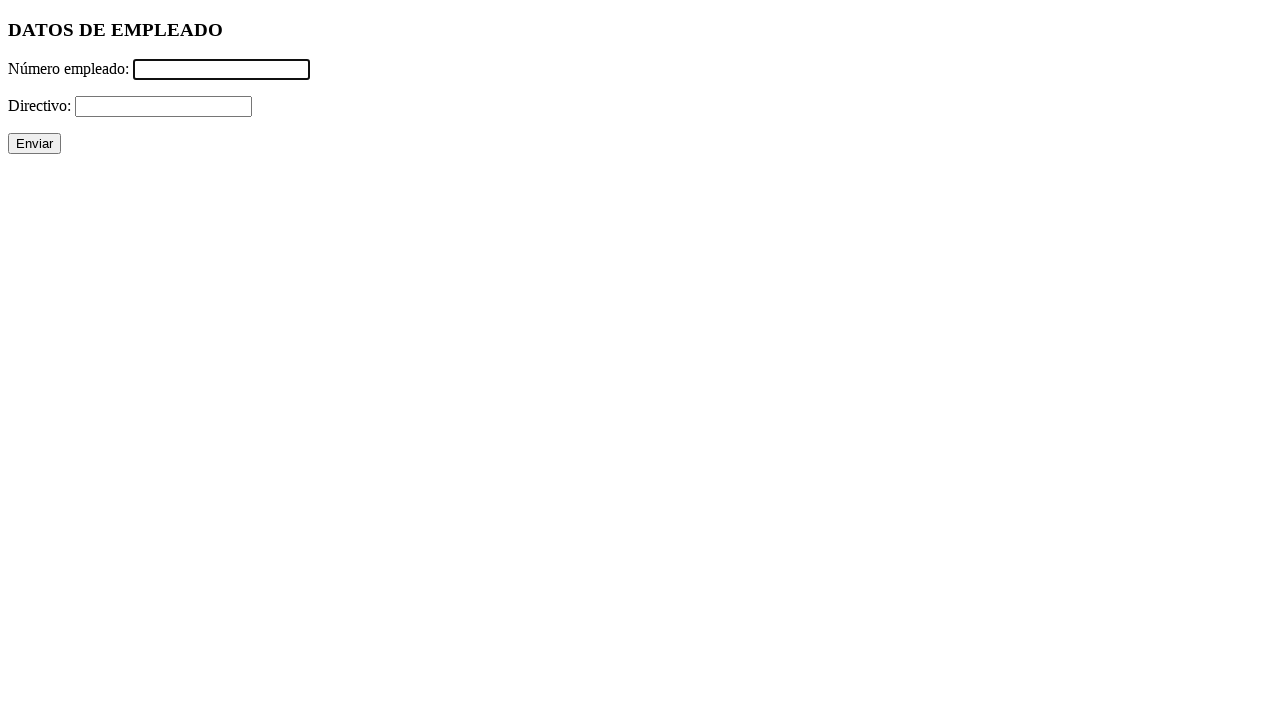

Filled directivo field with '+' on #directivo
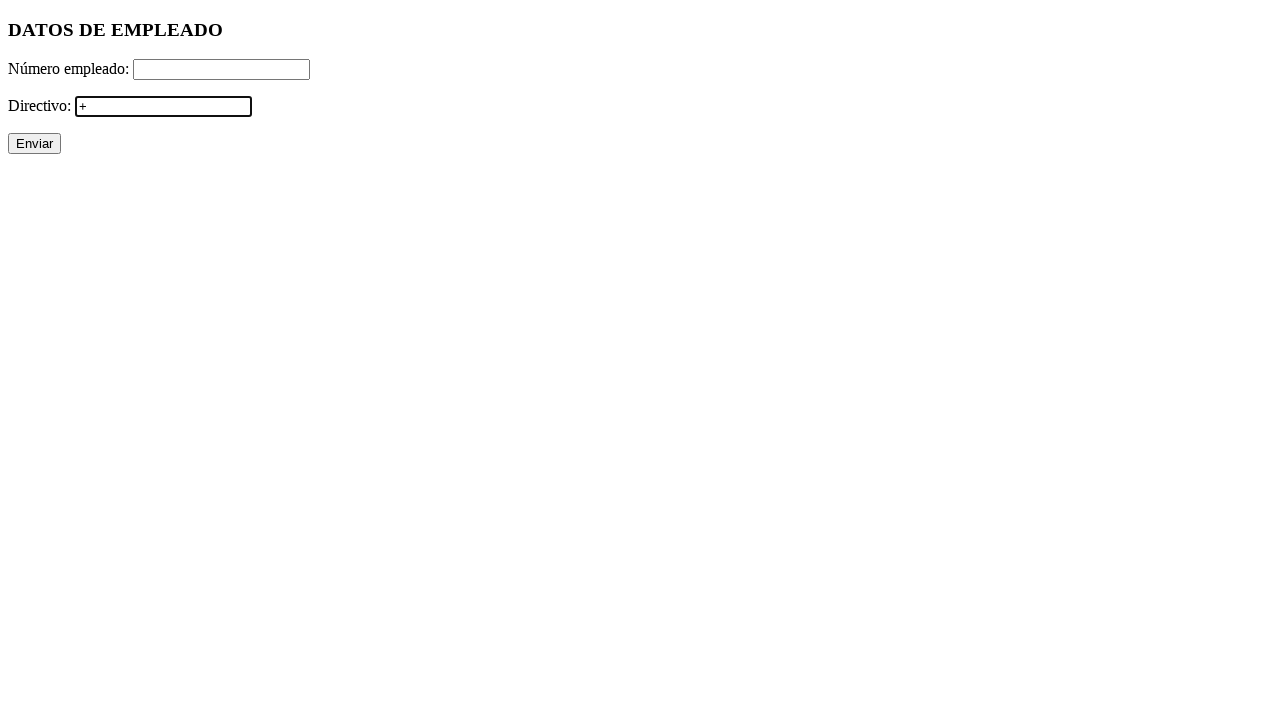

Clicked Enviar (submit) button at (34, 144) on input[value='Enviar']
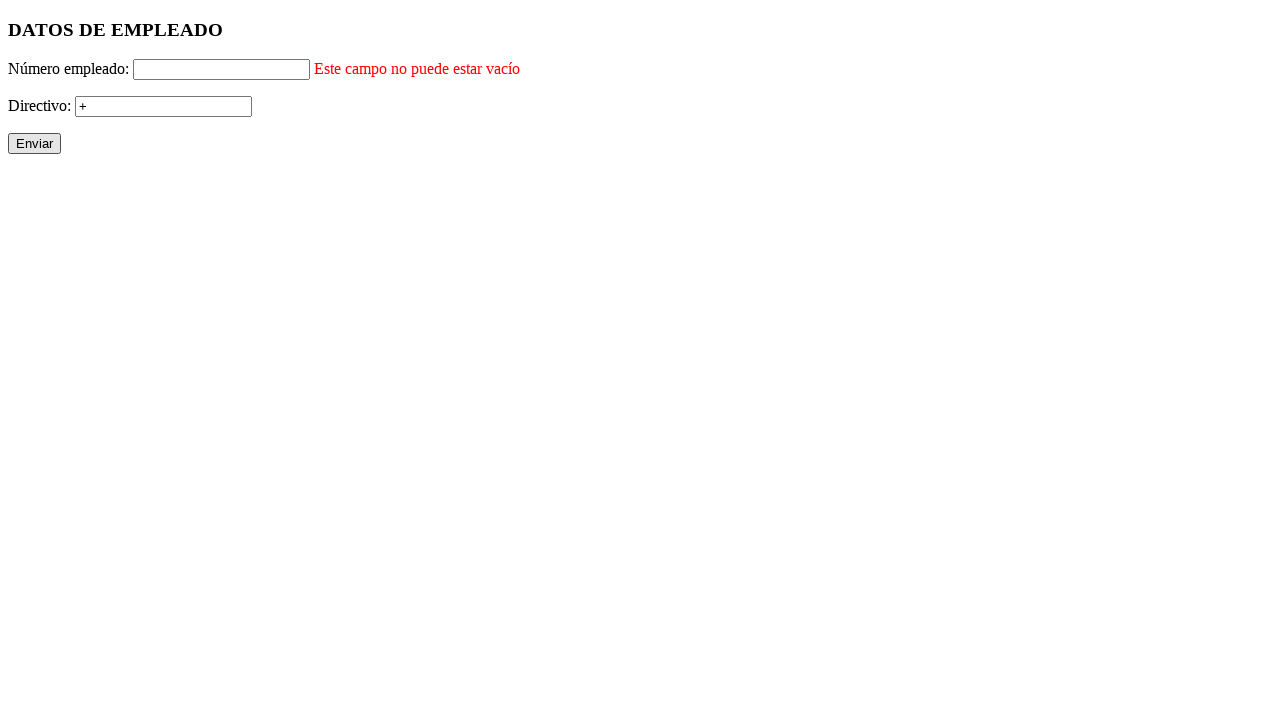

Employee number error message displayed
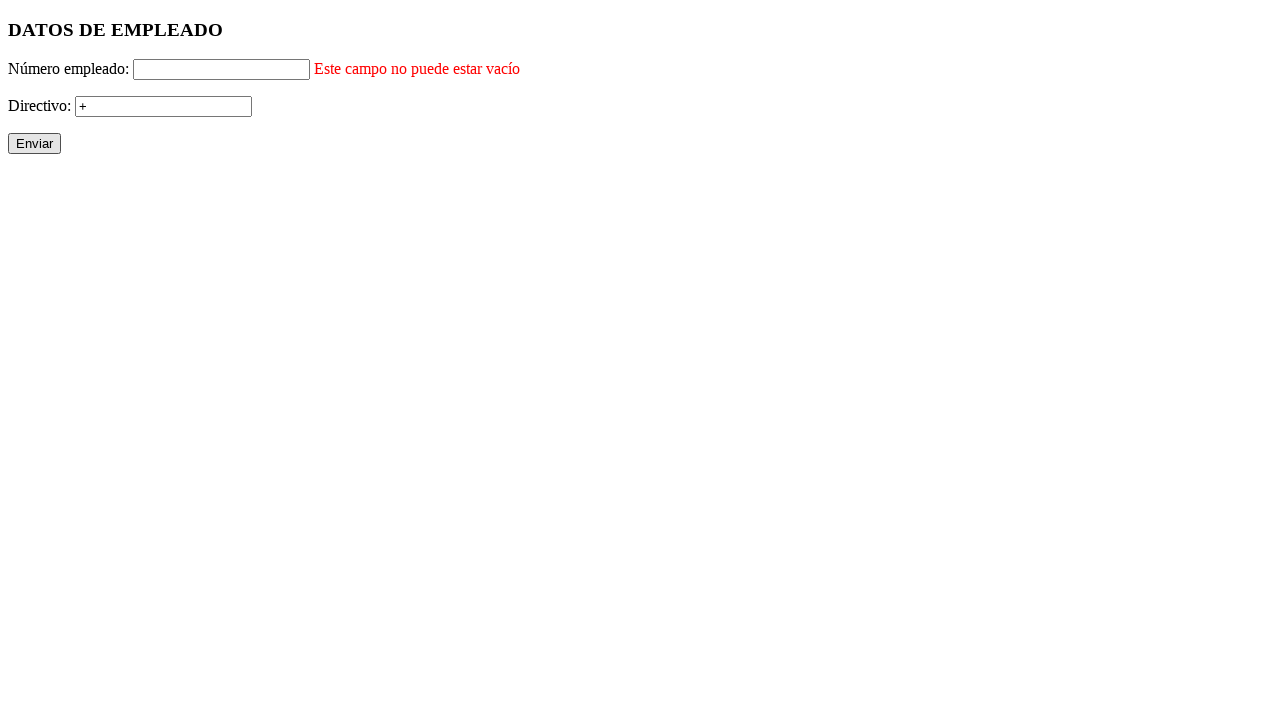

Verified employee number error is visible
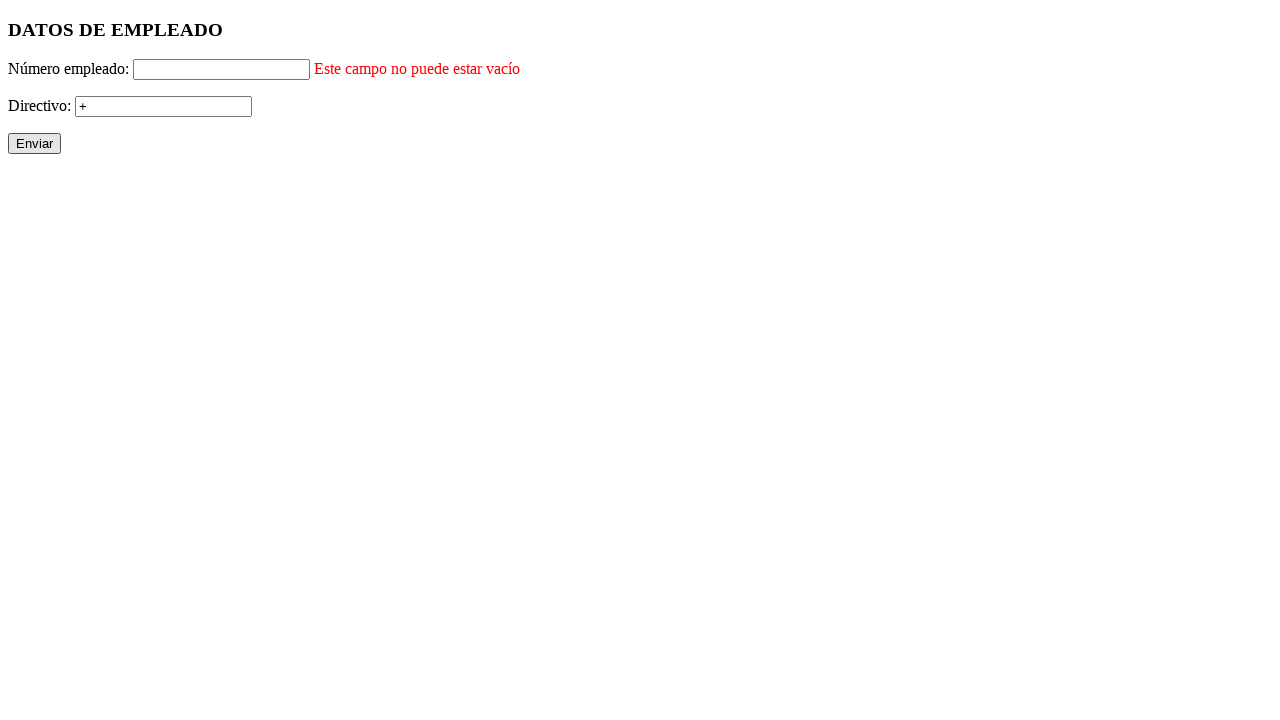

Verified directivo error is hidden
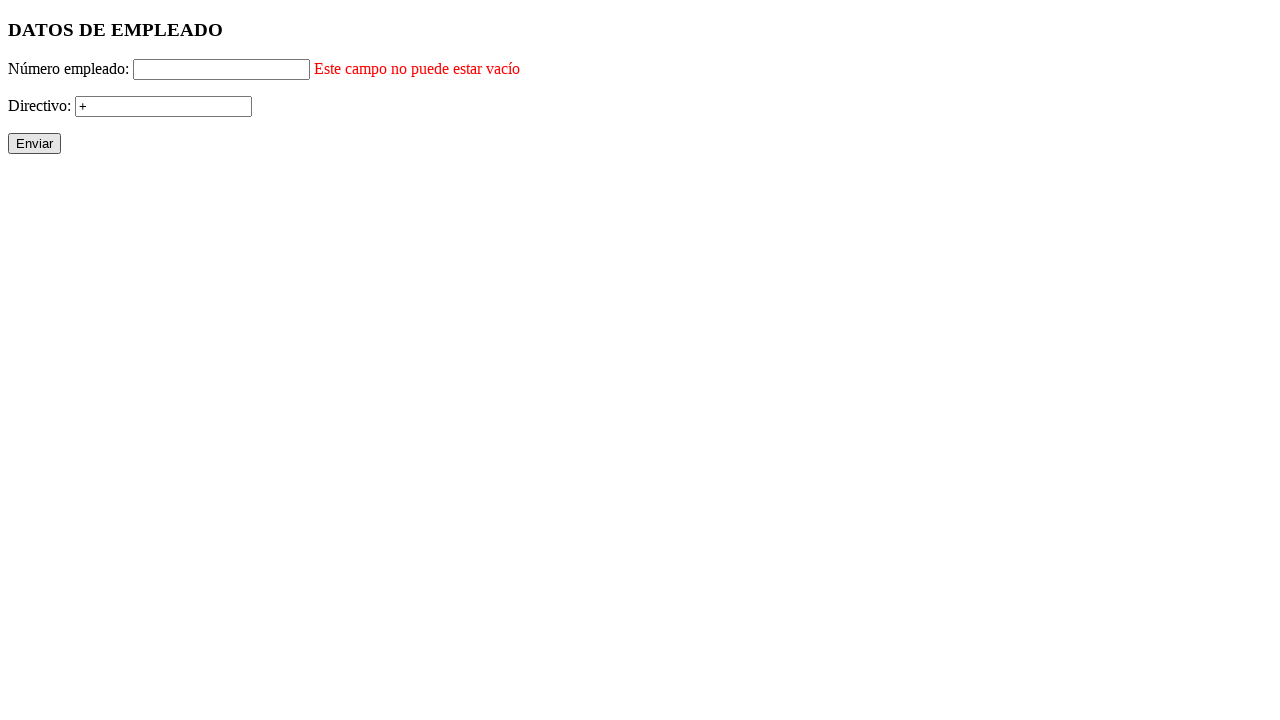

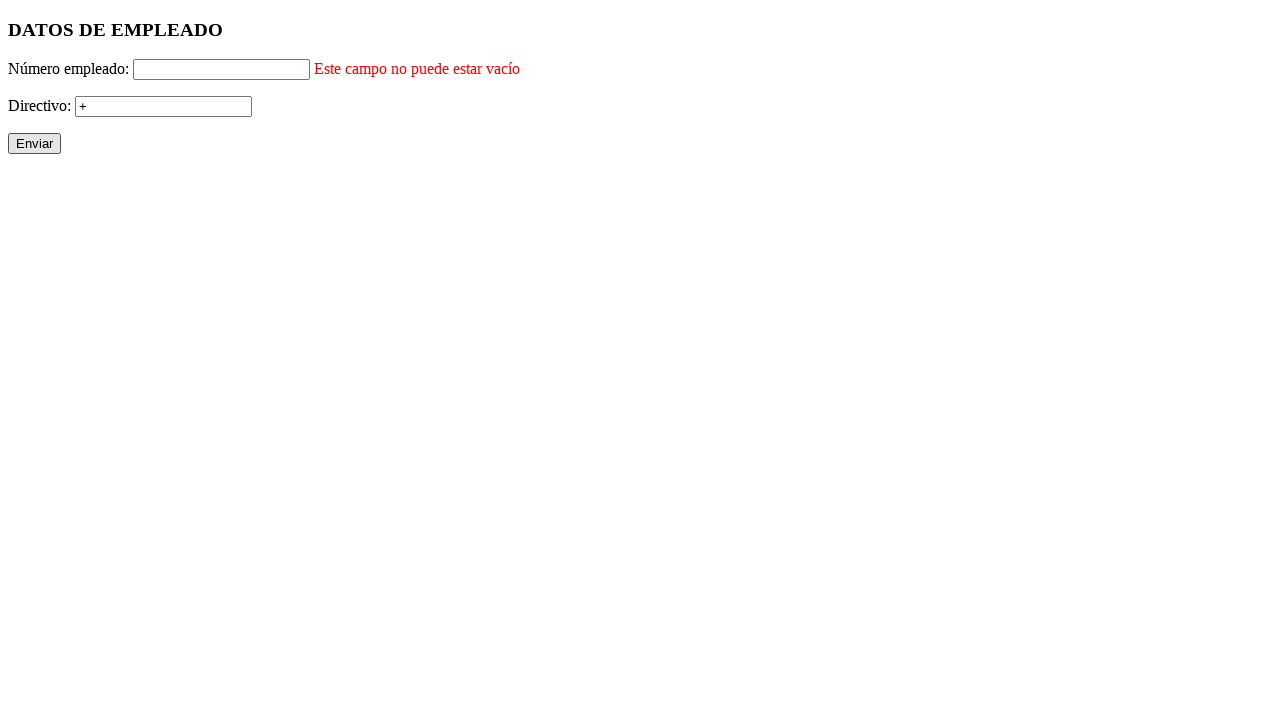